Tests interaction with radio button elements on a web form by locating radio buttons and checking their selection state

Starting URL: https://www.selenium.dev/selenium/web/web-form.html

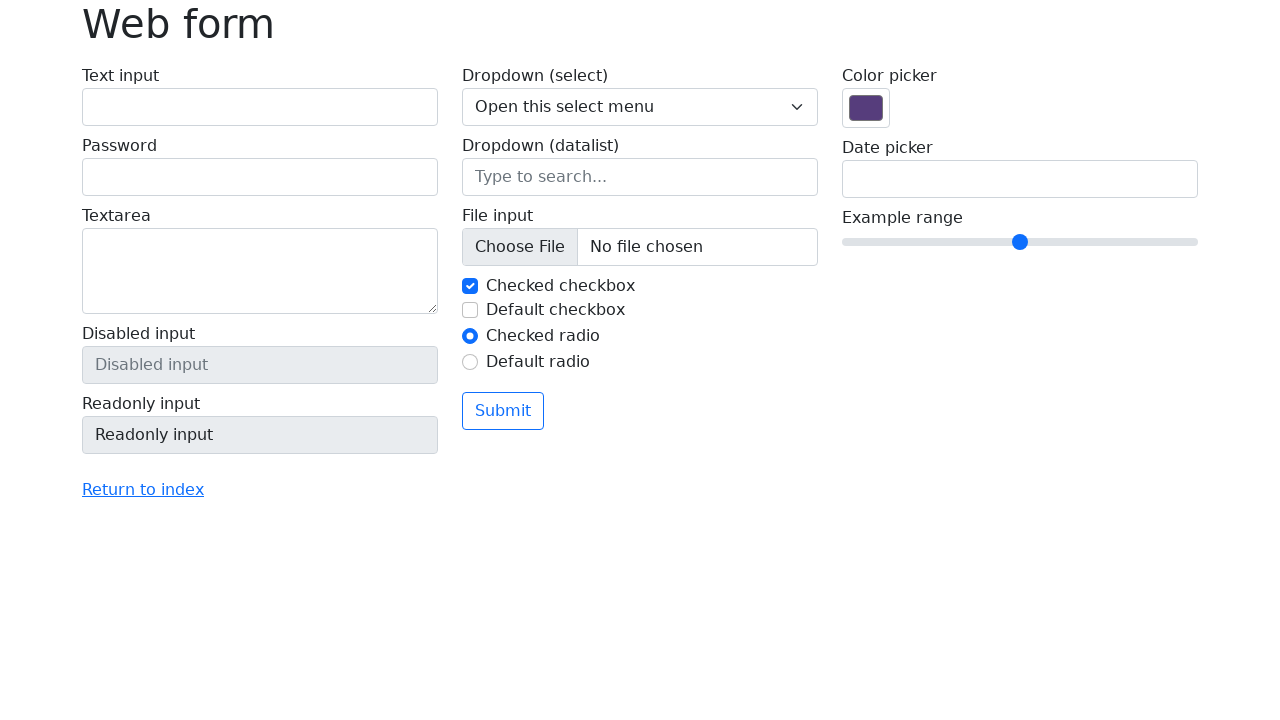

Located first radio button element (#my-radio-1)
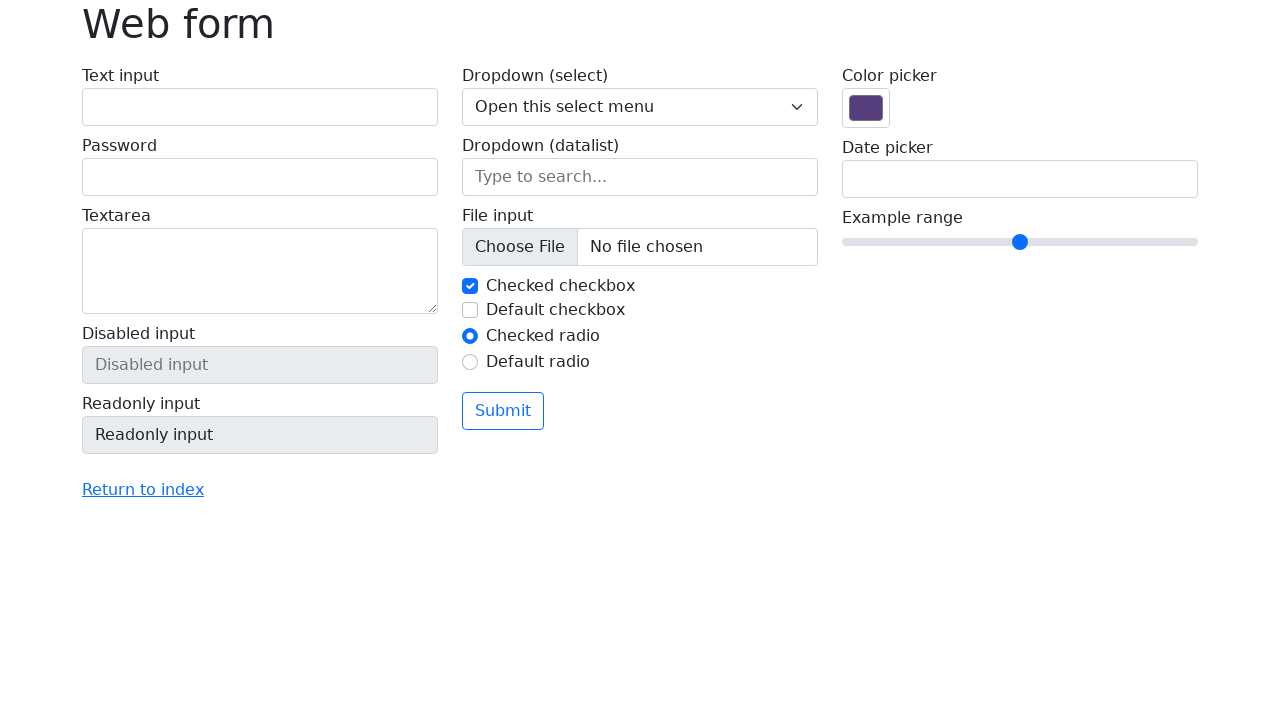

Located second radio button element (#my-radio-2)
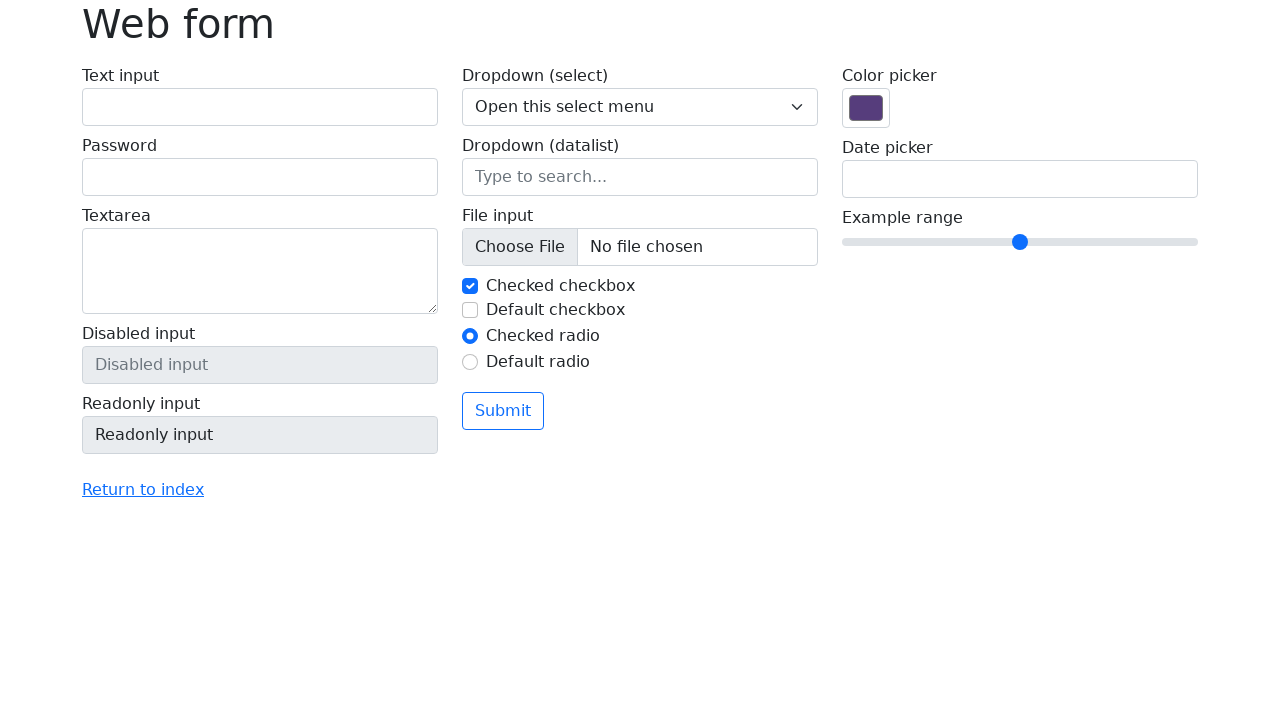

Checked initial selection state of first radio button
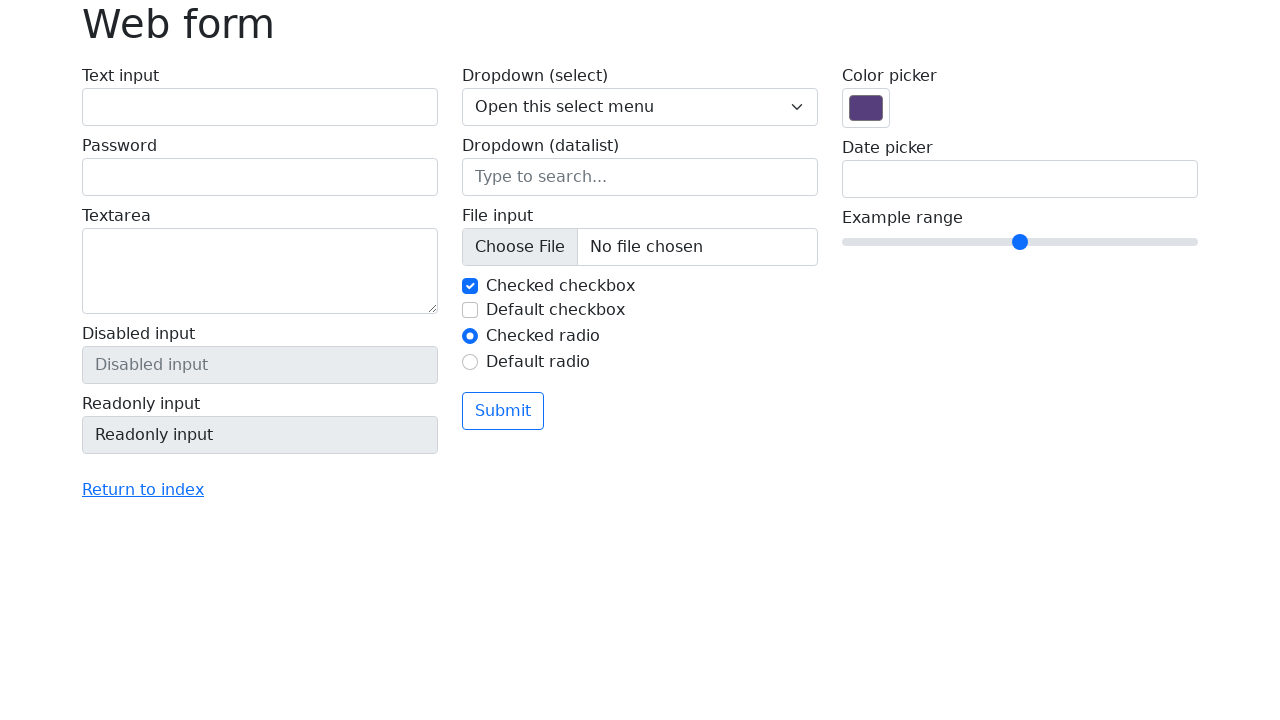

Clicked first radio button to select it at (470, 336) on #my-radio-1
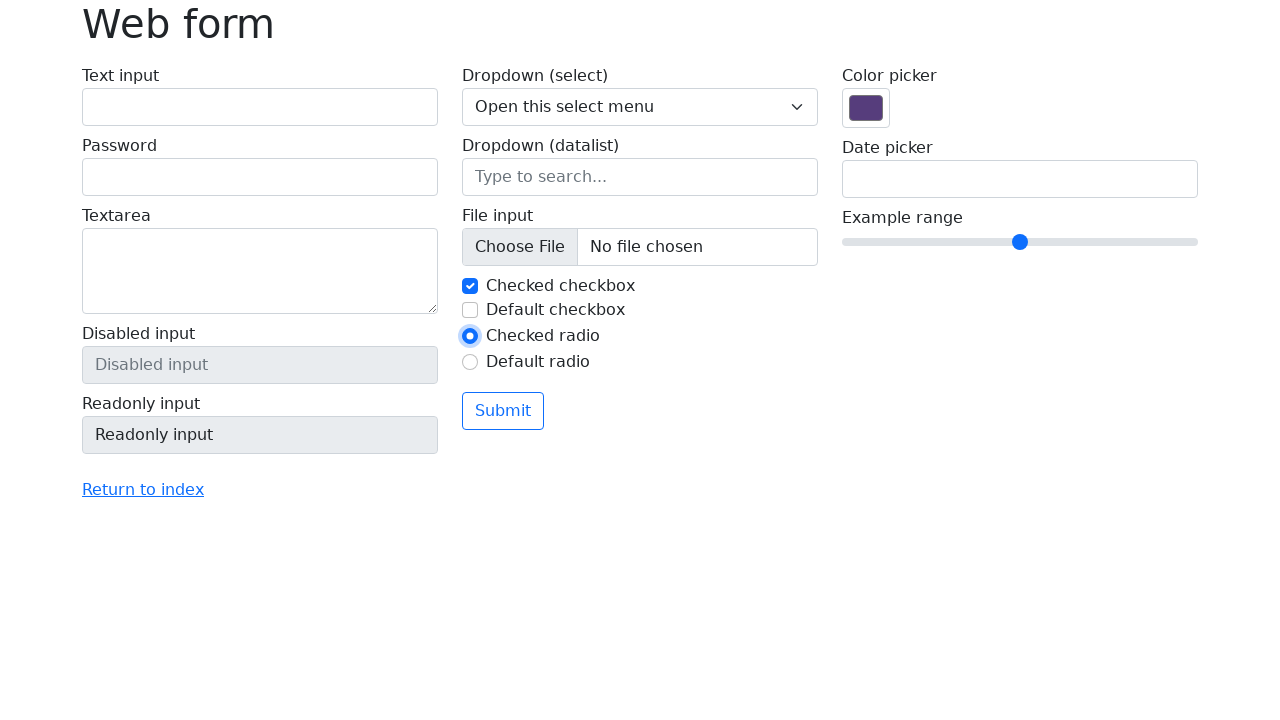

Verified first radio button is now selected
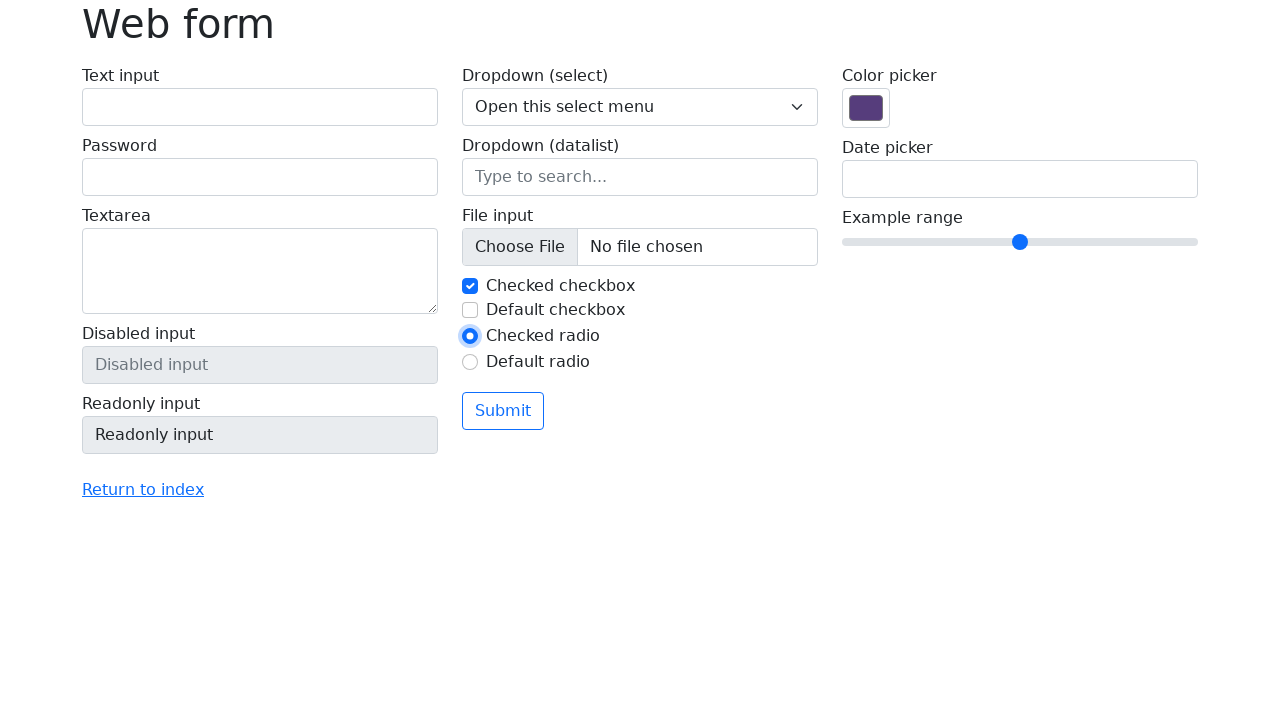

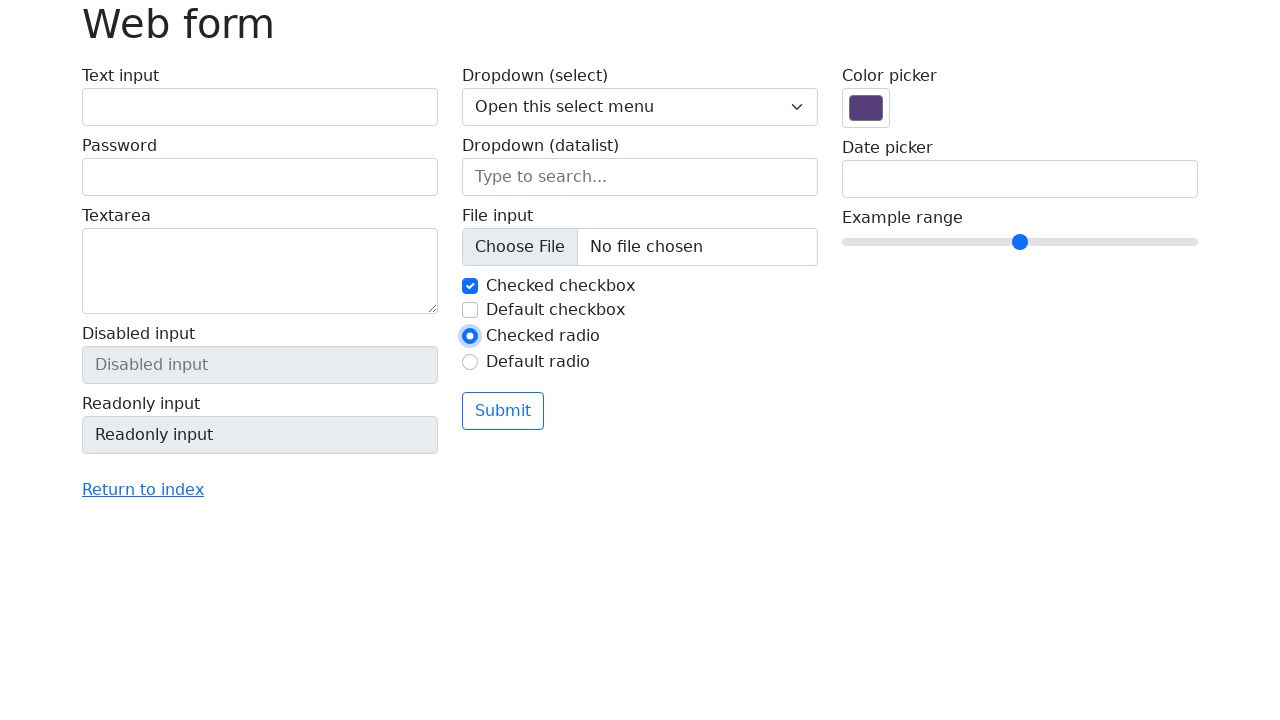